Navigates to Trendyol (Turkish e-commerce site) homepage and waits for the page to load

Starting URL: https://trendyol.com

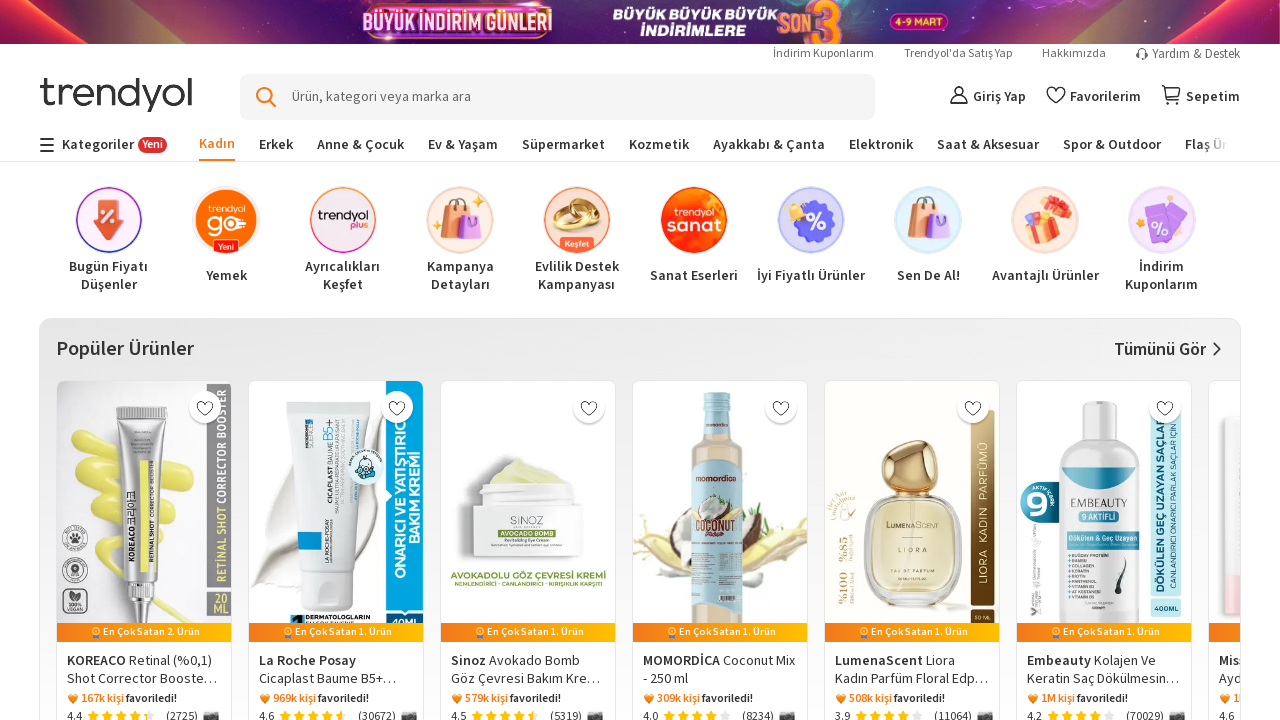

Waited for Trendyol homepage DOM to load
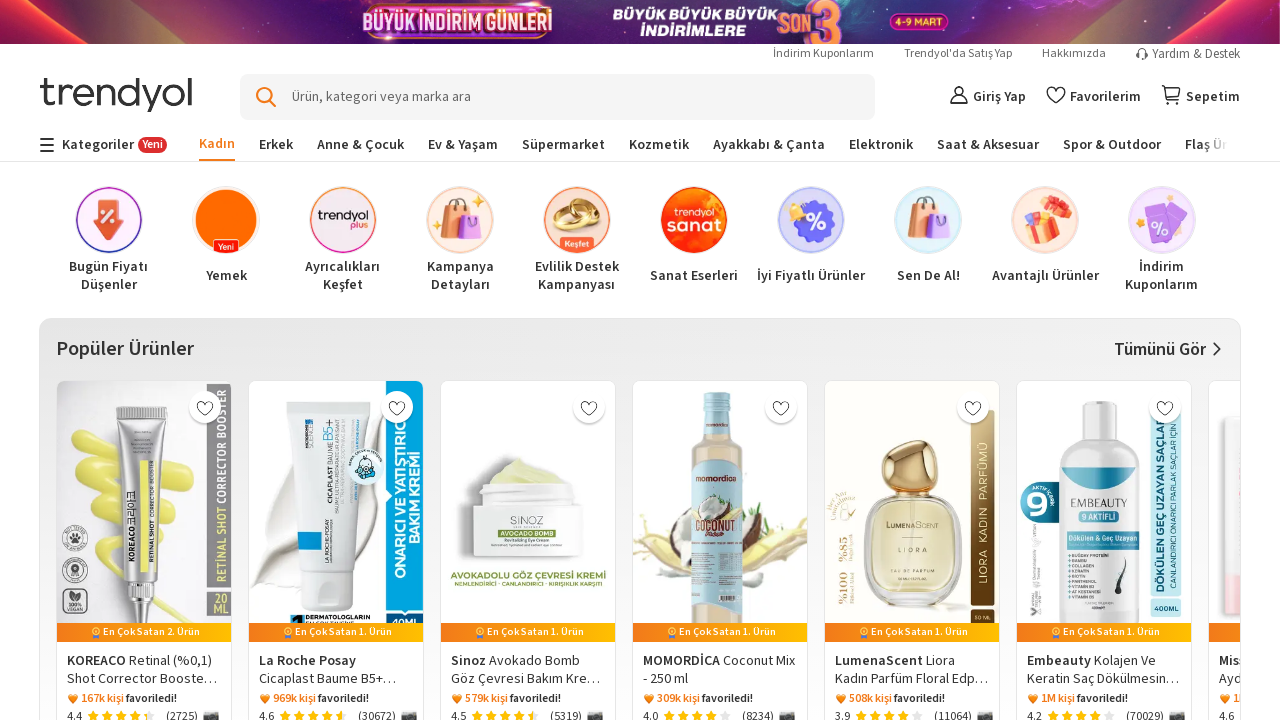

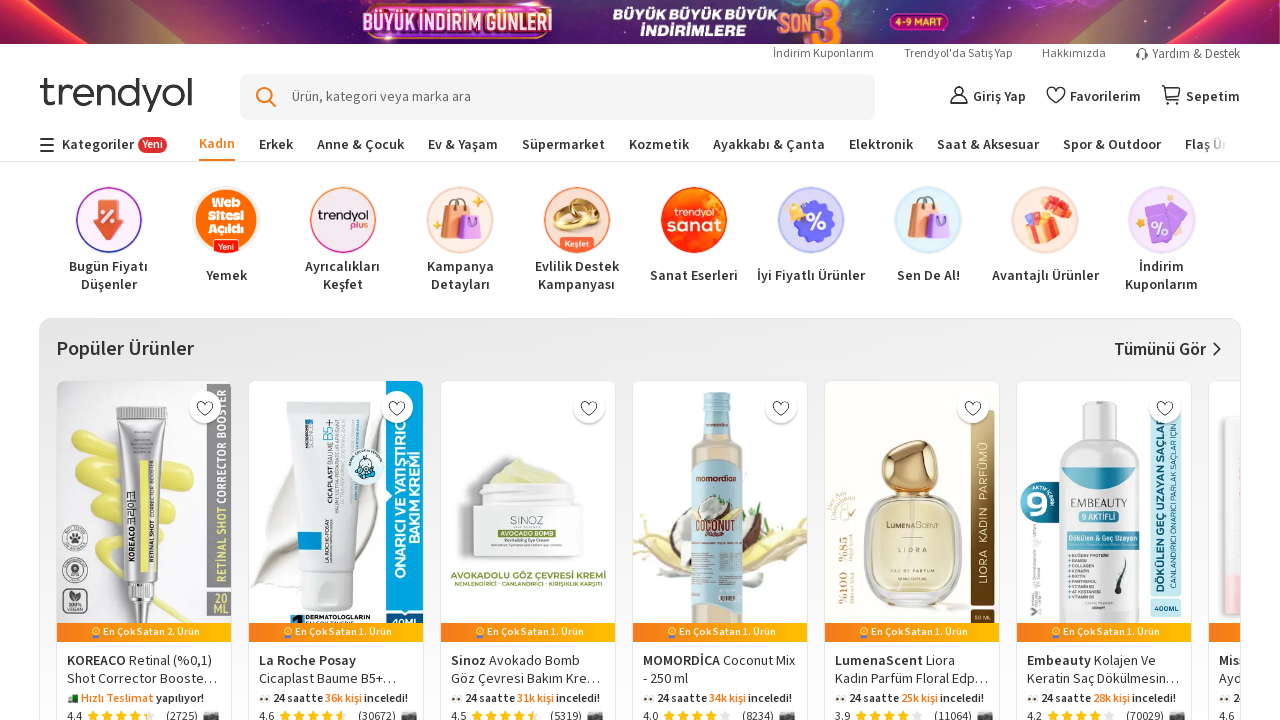